Tests textarea input by entering multi-line text and verifying content

Starting URL: https://bonigarcia.dev/selenium-webdriver-java/web-form.html

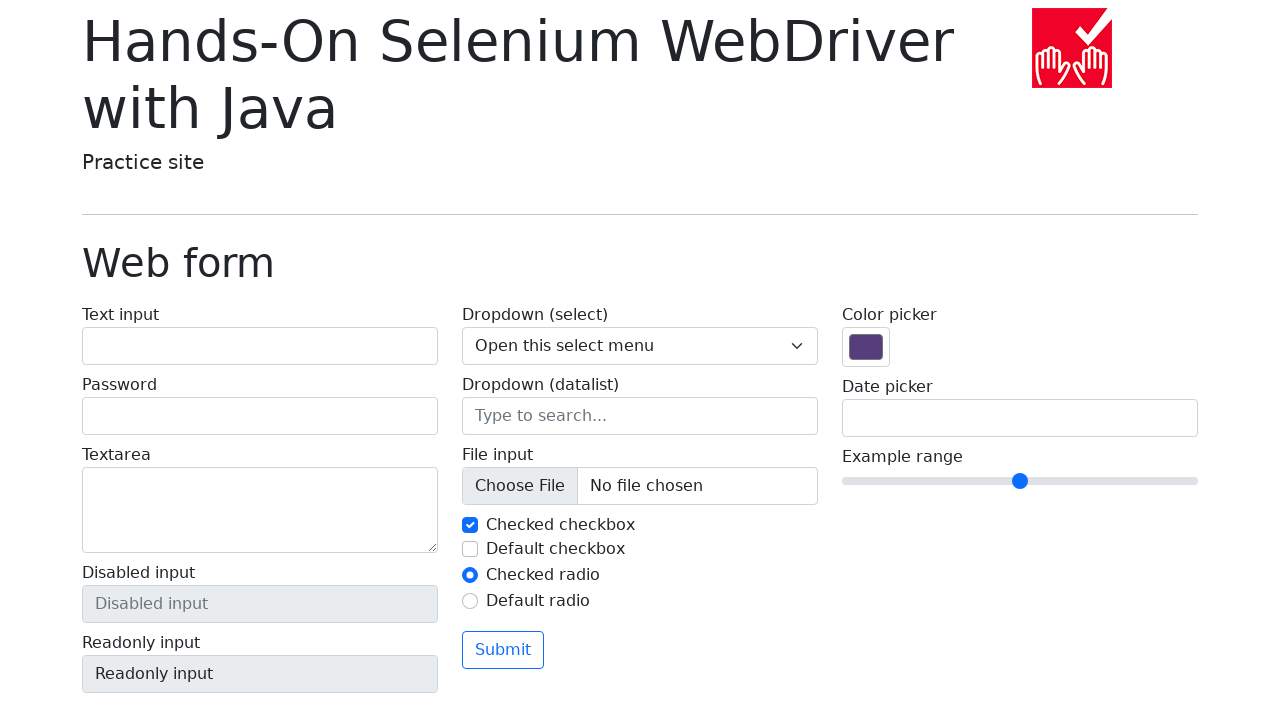

Filled textarea with multi-line text on textarea[name='my-textarea']
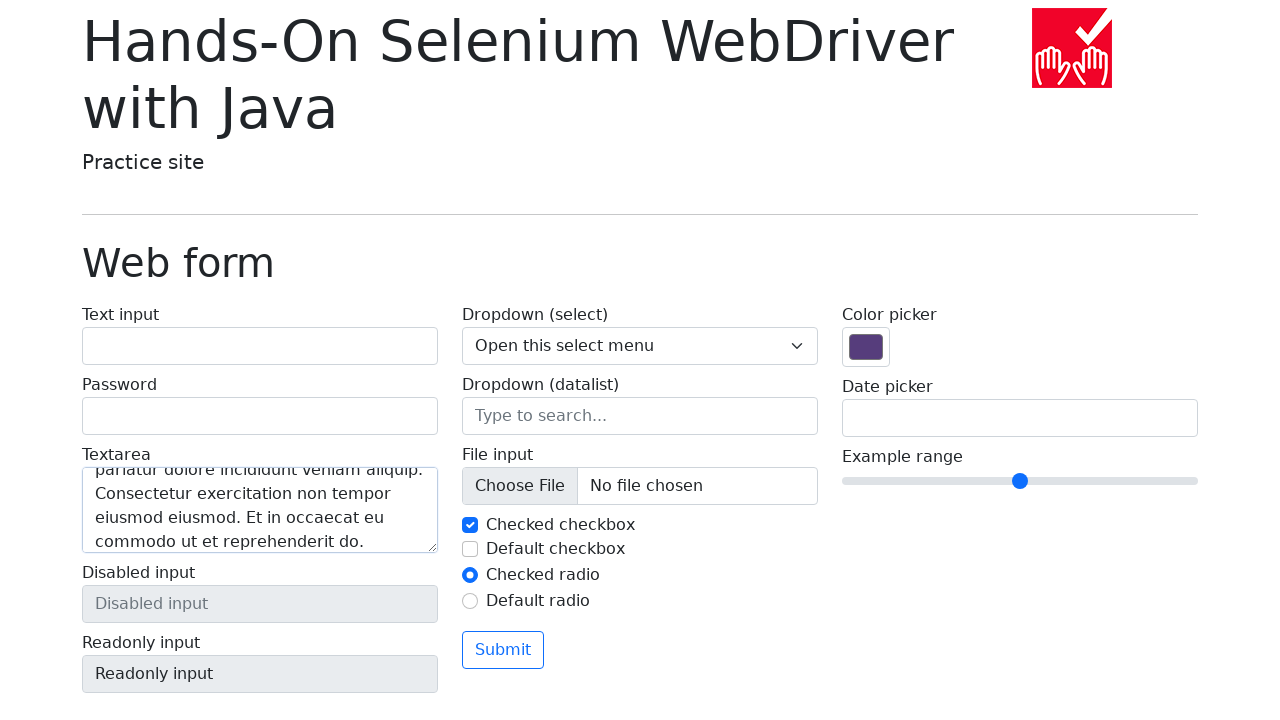

Verified textarea content matches entered text
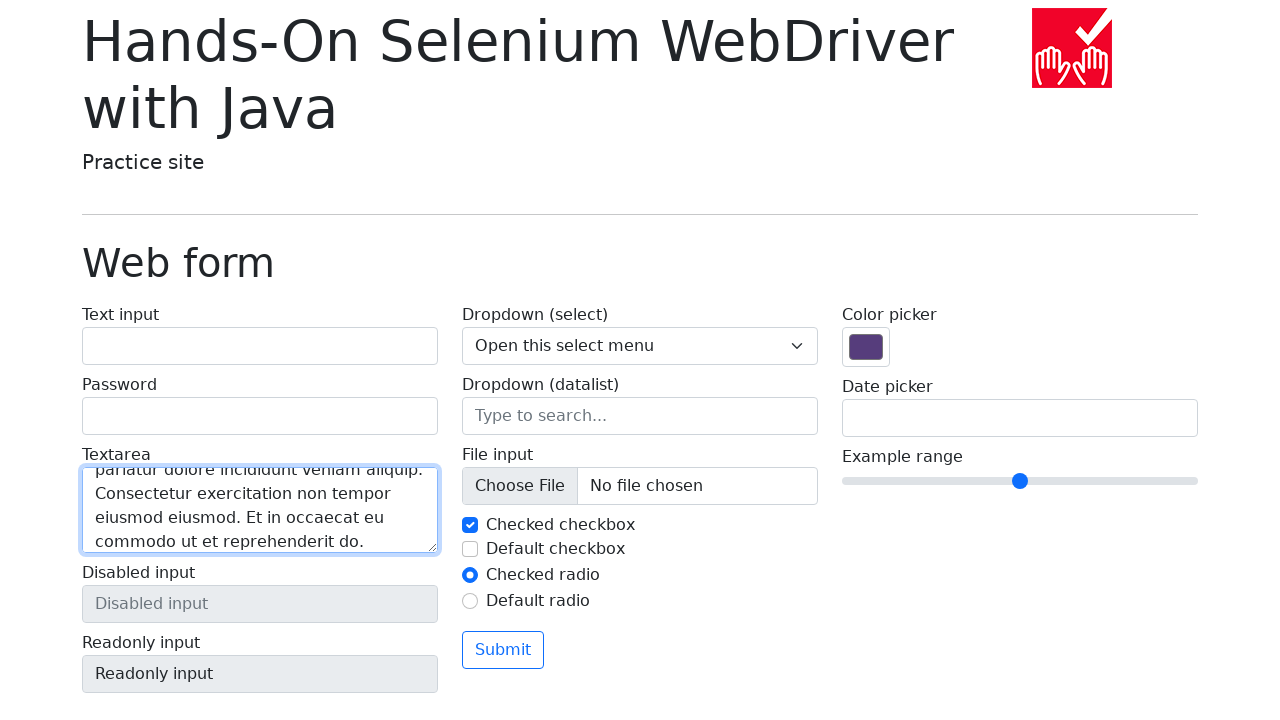

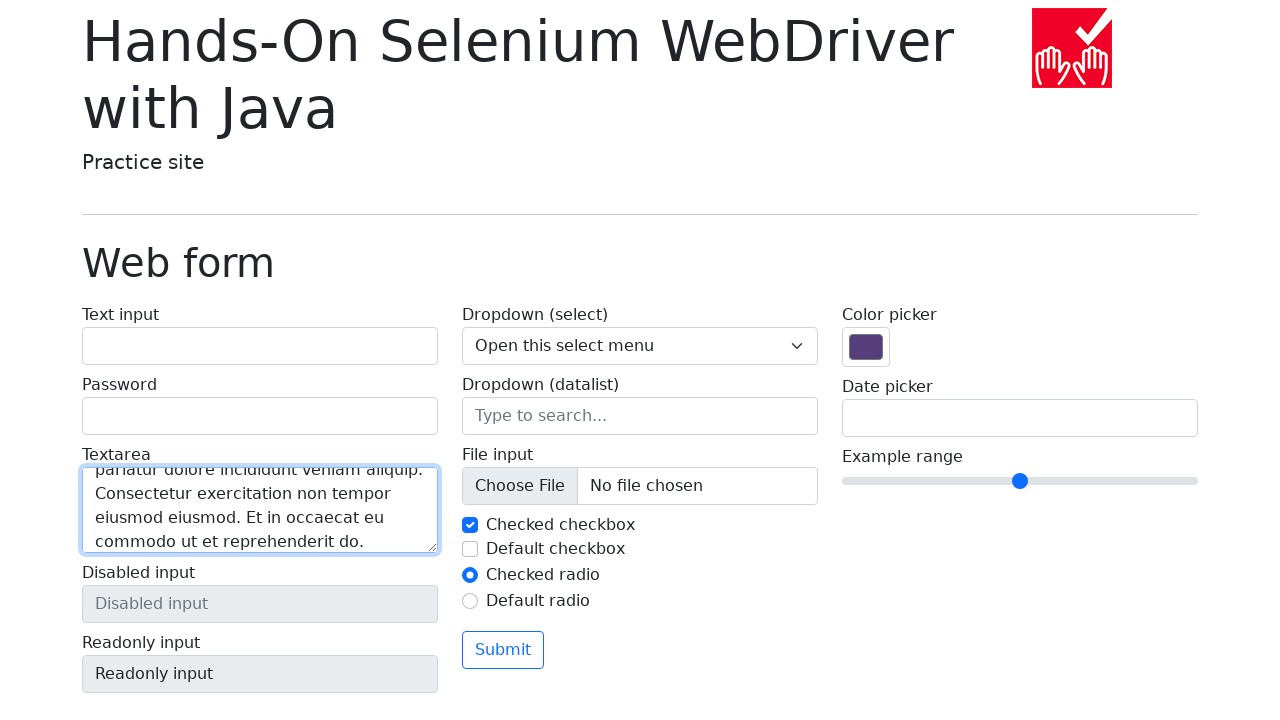